Tests table edit functionality by adding a new row, then editing the salary field of that row and verifying the update

Starting URL: https://demoqa.com/webtables

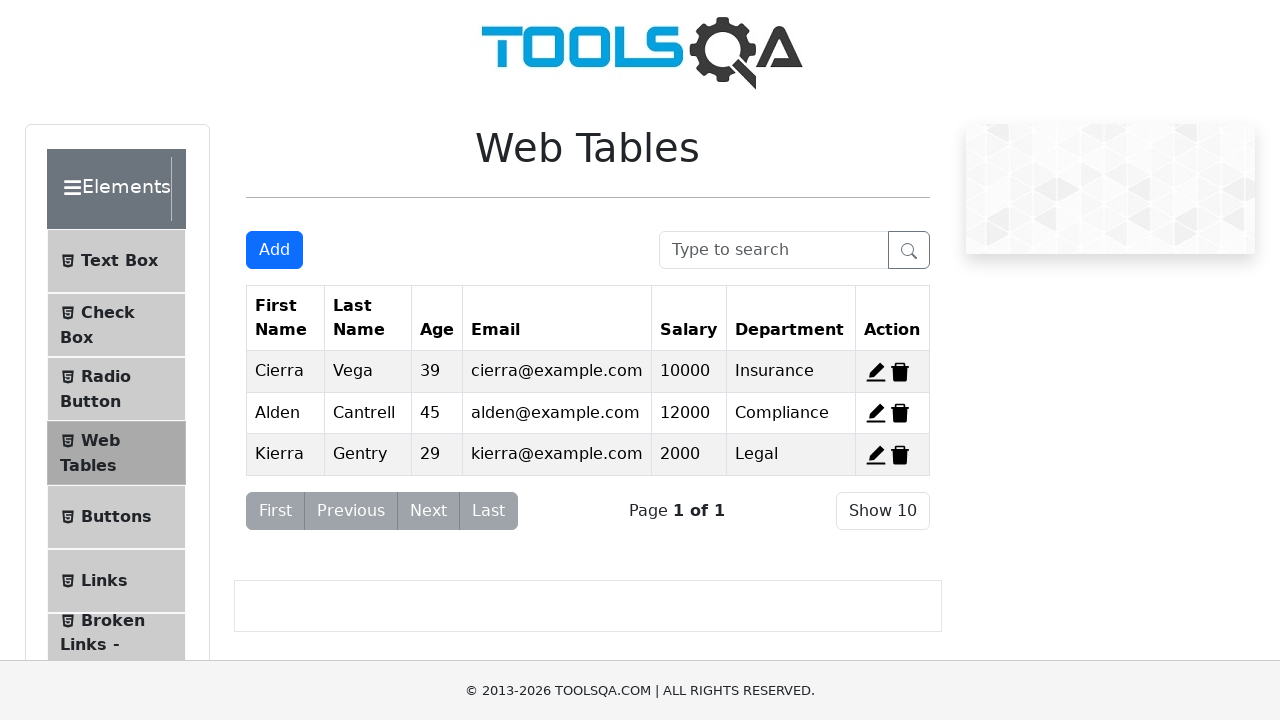

Clicked 'Add New Record' button at (274, 250) on xpath=//button[@id='addNewRecordButton']
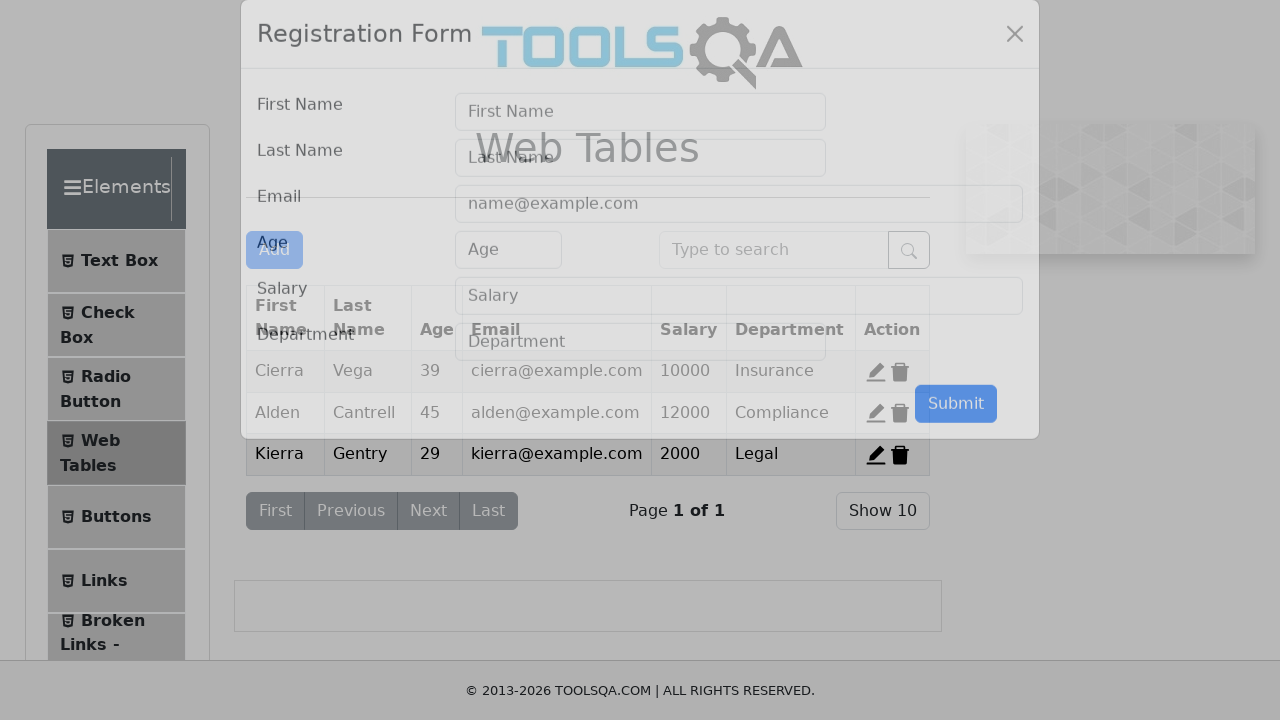

Entered first name 'Test' on xpath=//input[@id='firstName']
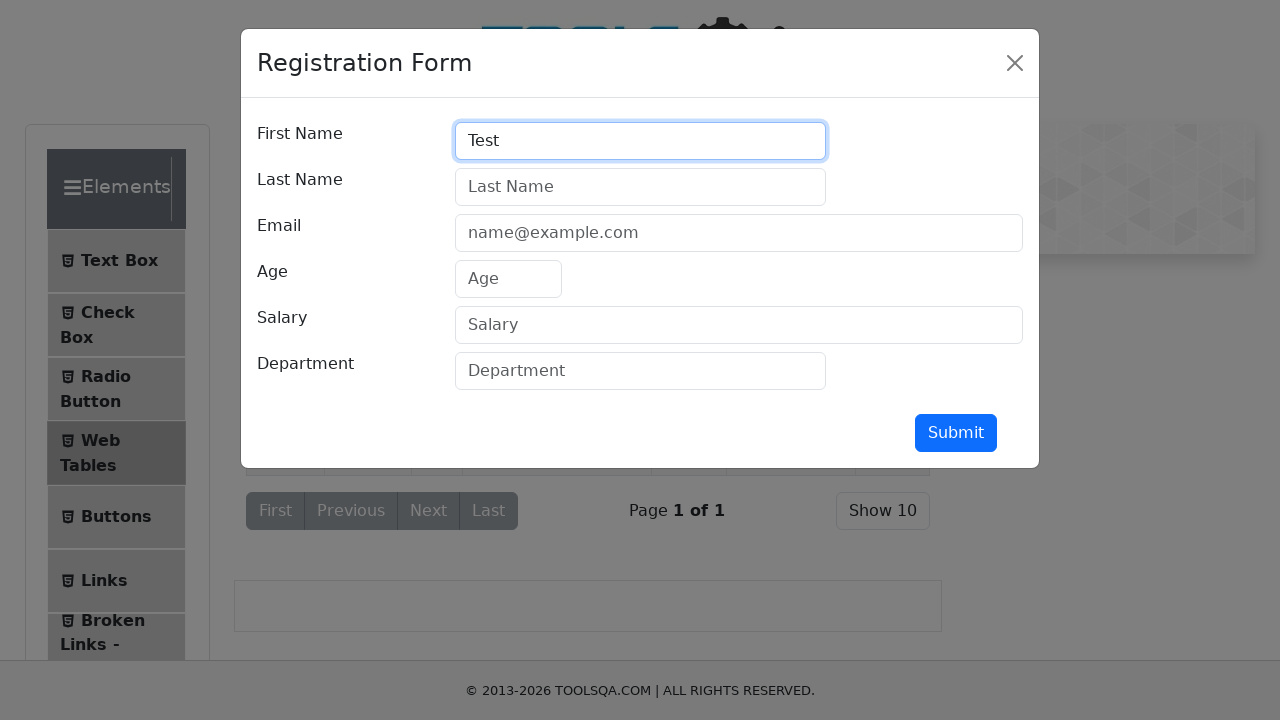

Entered last name 'Name' on xpath=//input[@id='lastName']
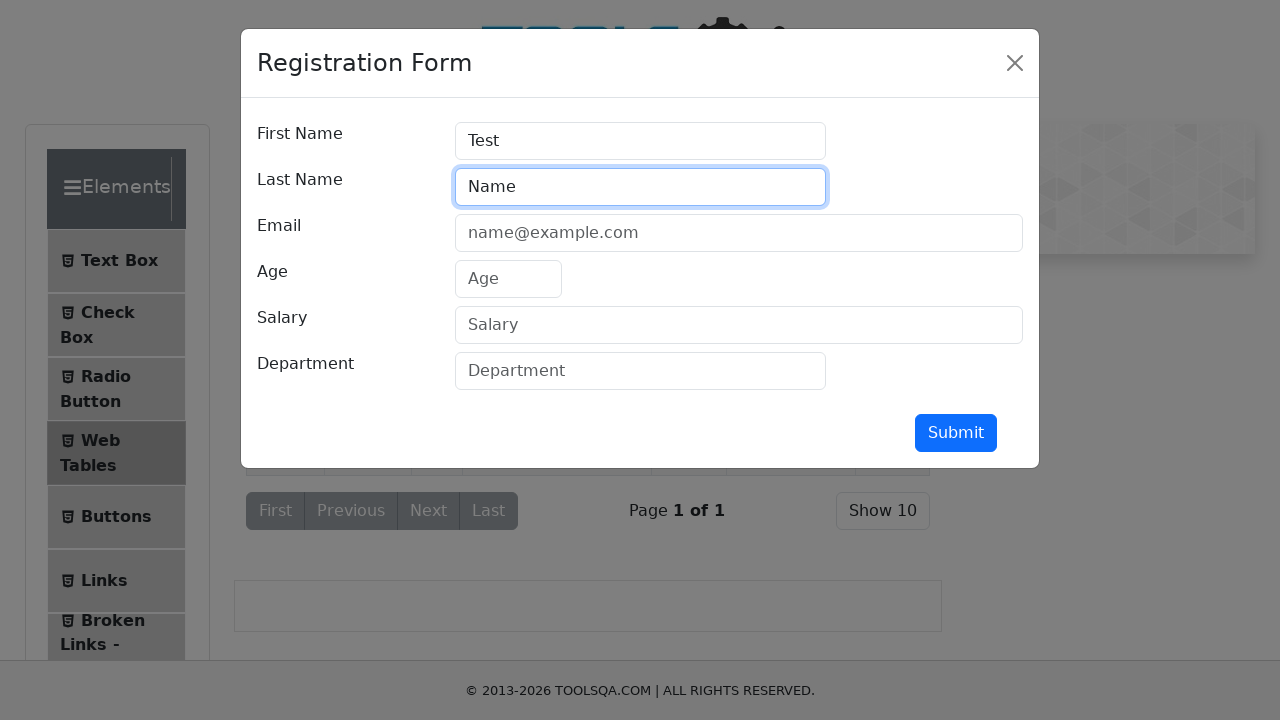

Entered email 'testname@test.com' on xpath=//input[@id='userEmail']
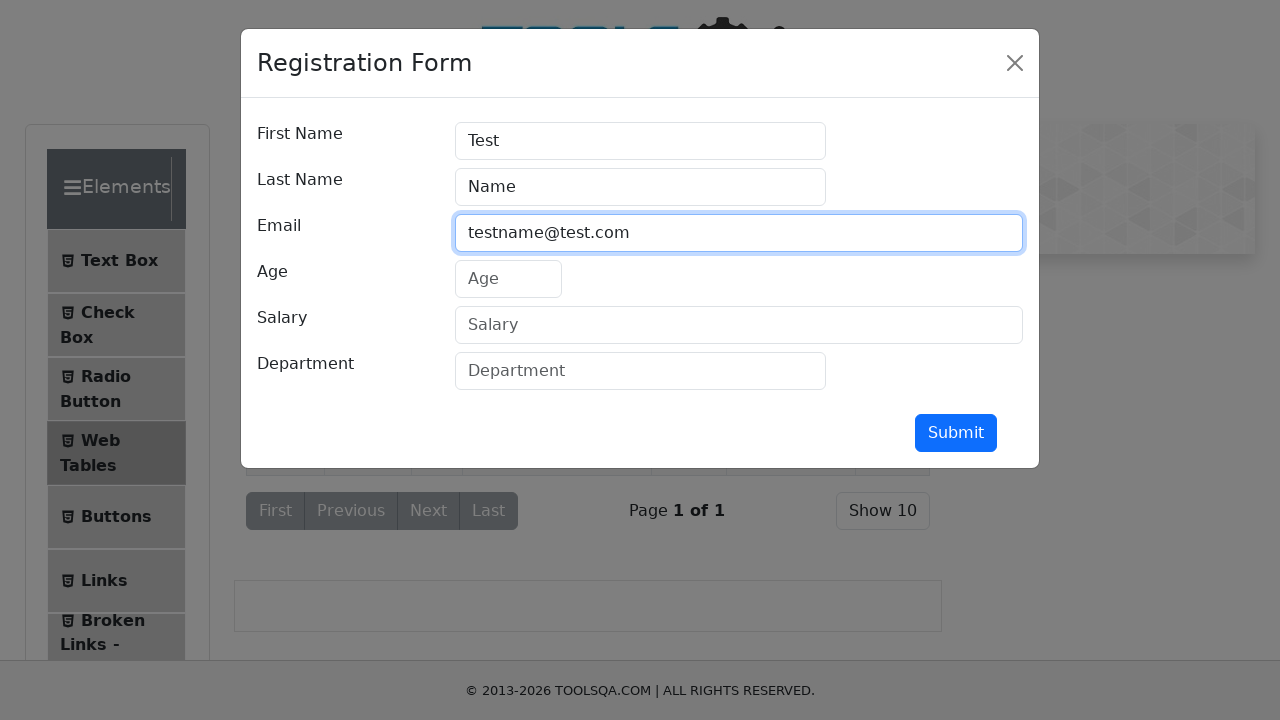

Entered age '20' on xpath=//input[@id='age']
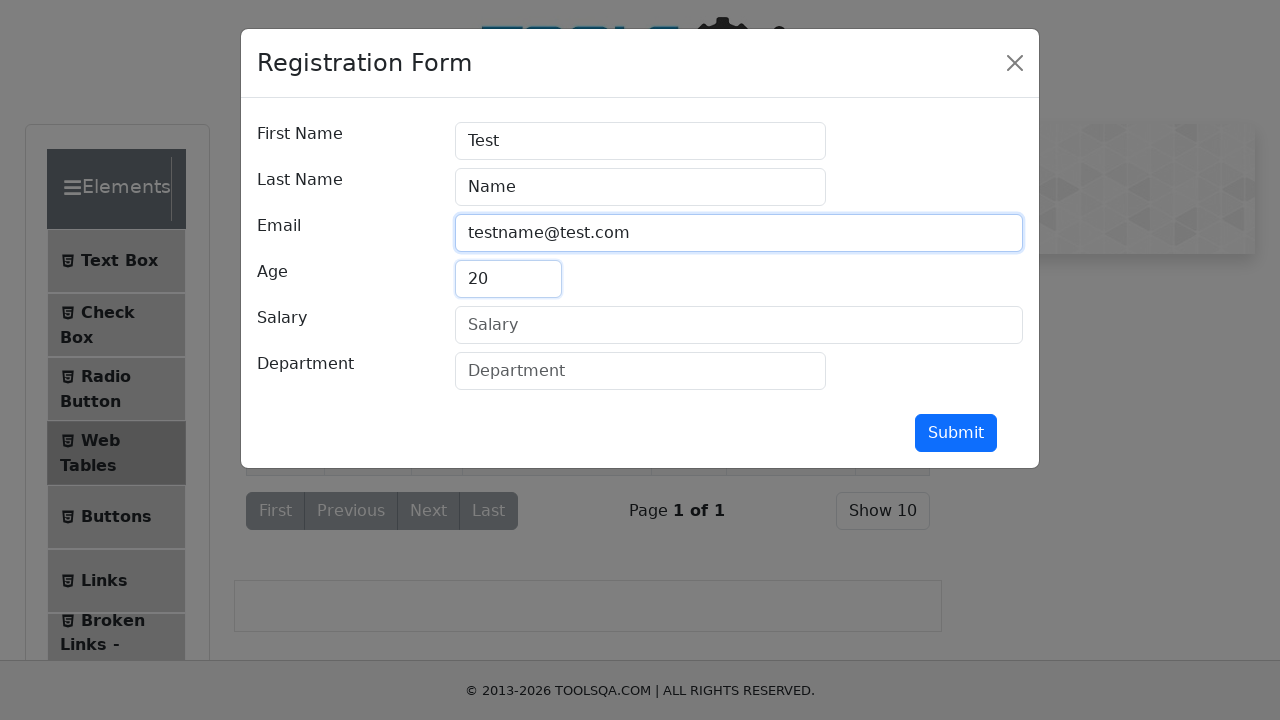

Entered initial salary '30000' on xpath=//input[@id='salary']
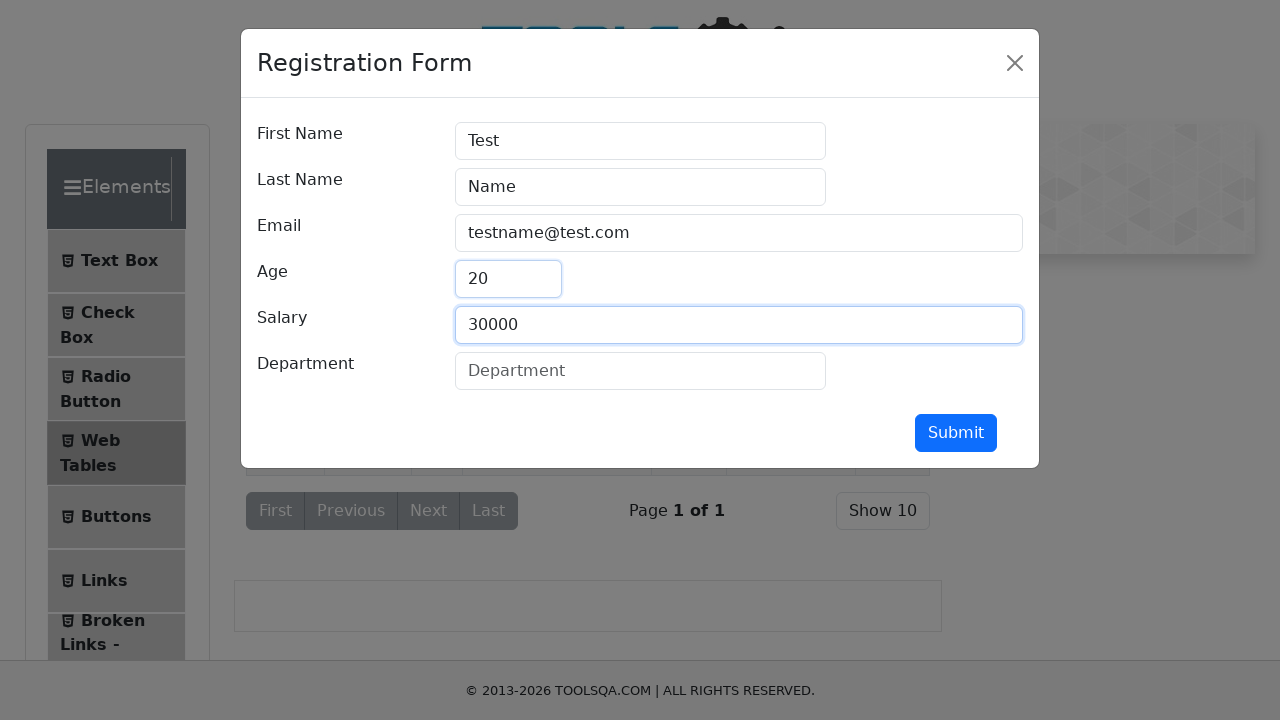

Entered department 'Comp' on xpath=//input[@id='department']
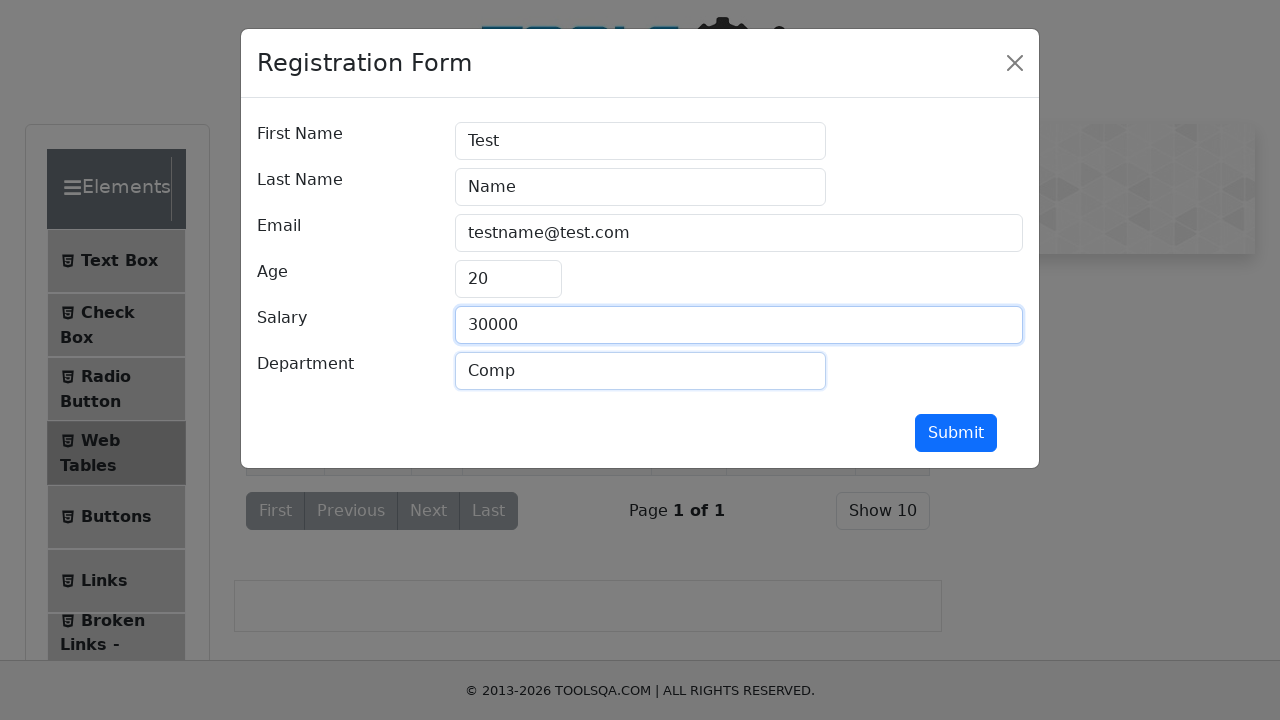

Clicked submit button to add new record at (956, 433) on xpath=//button[@id='submit']
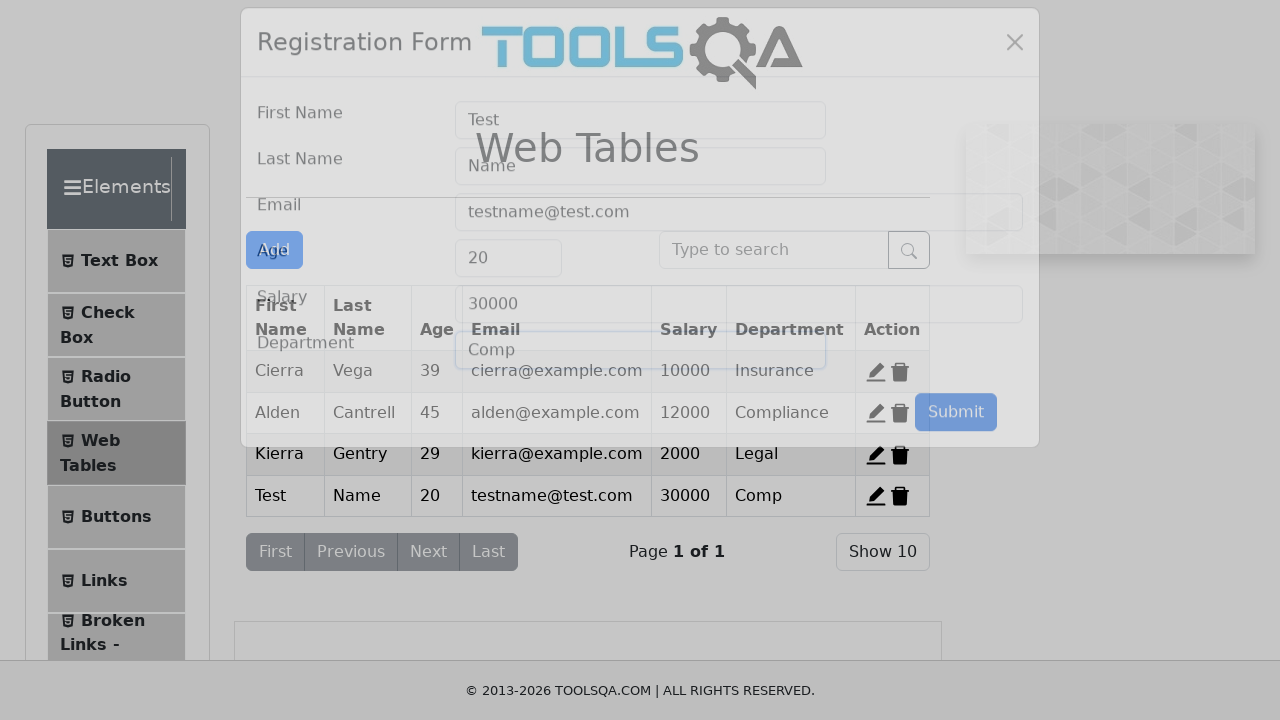

Waited for table to update after adding new record
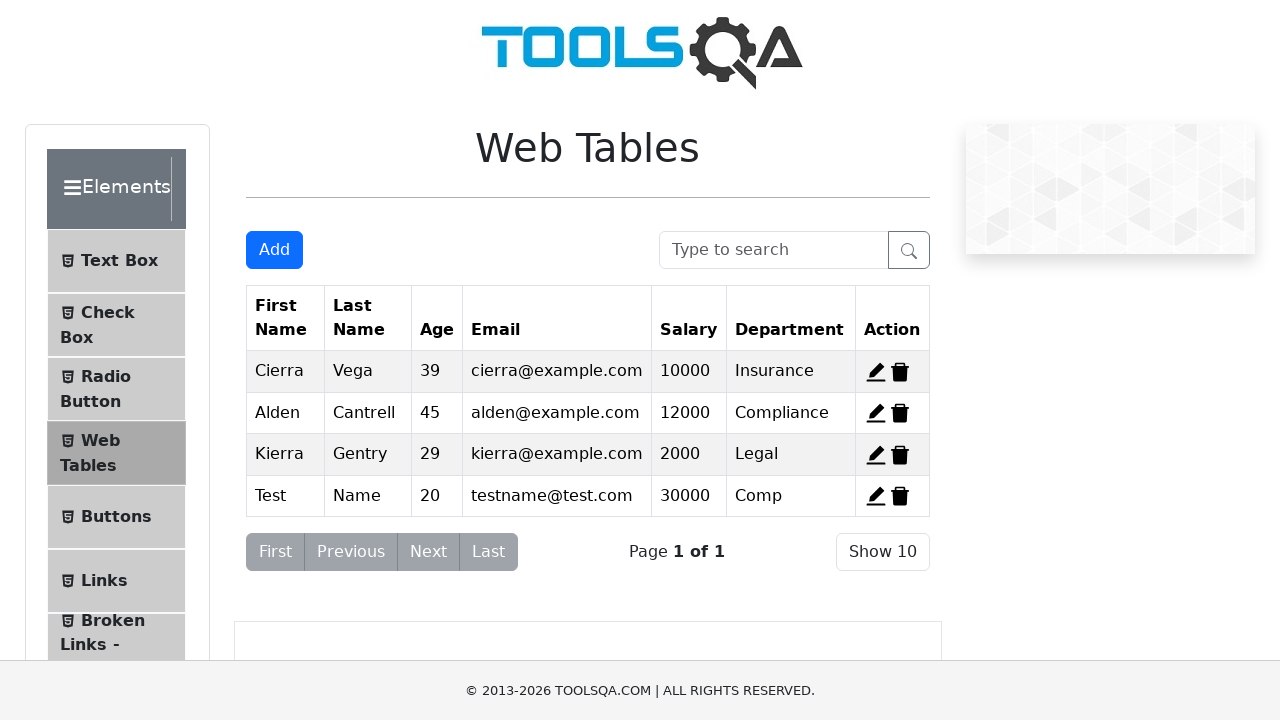

Clicked edit button on the newly added row at (876, 496) on xpath=//span[@id='edit-record-4']
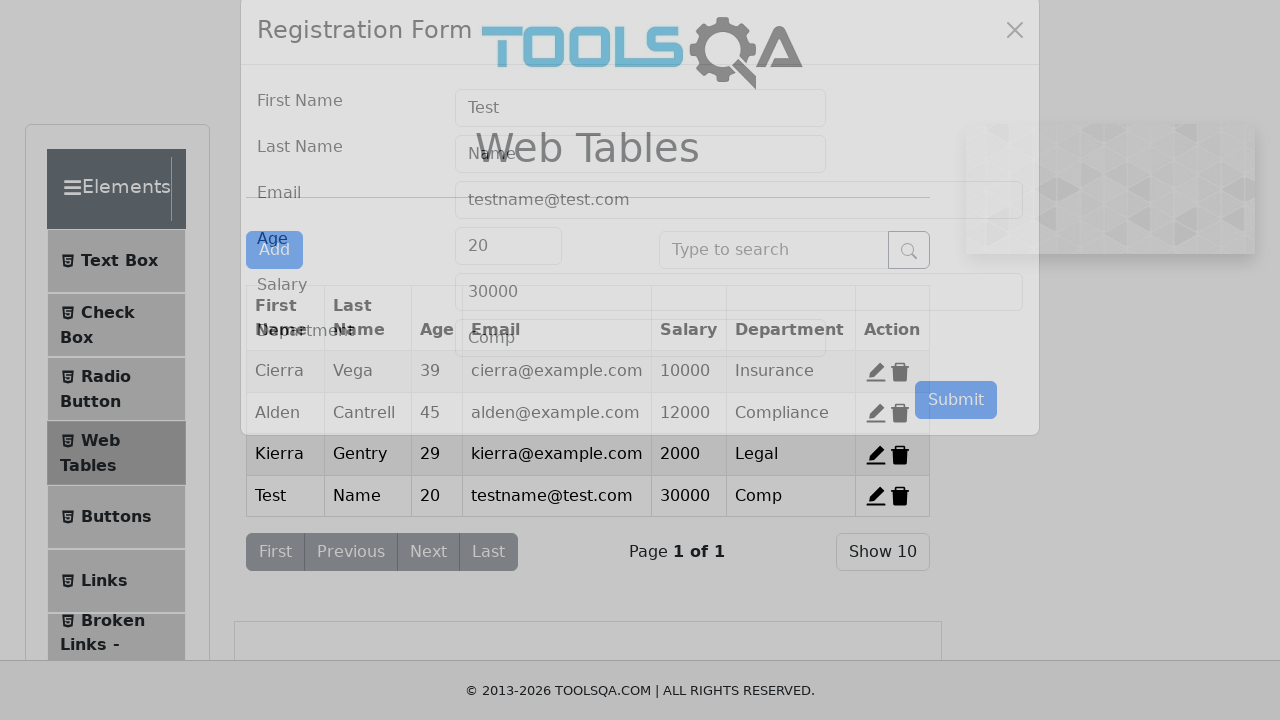

Updated salary field from '30000' to '50000' on xpath=//input[@id='salary']
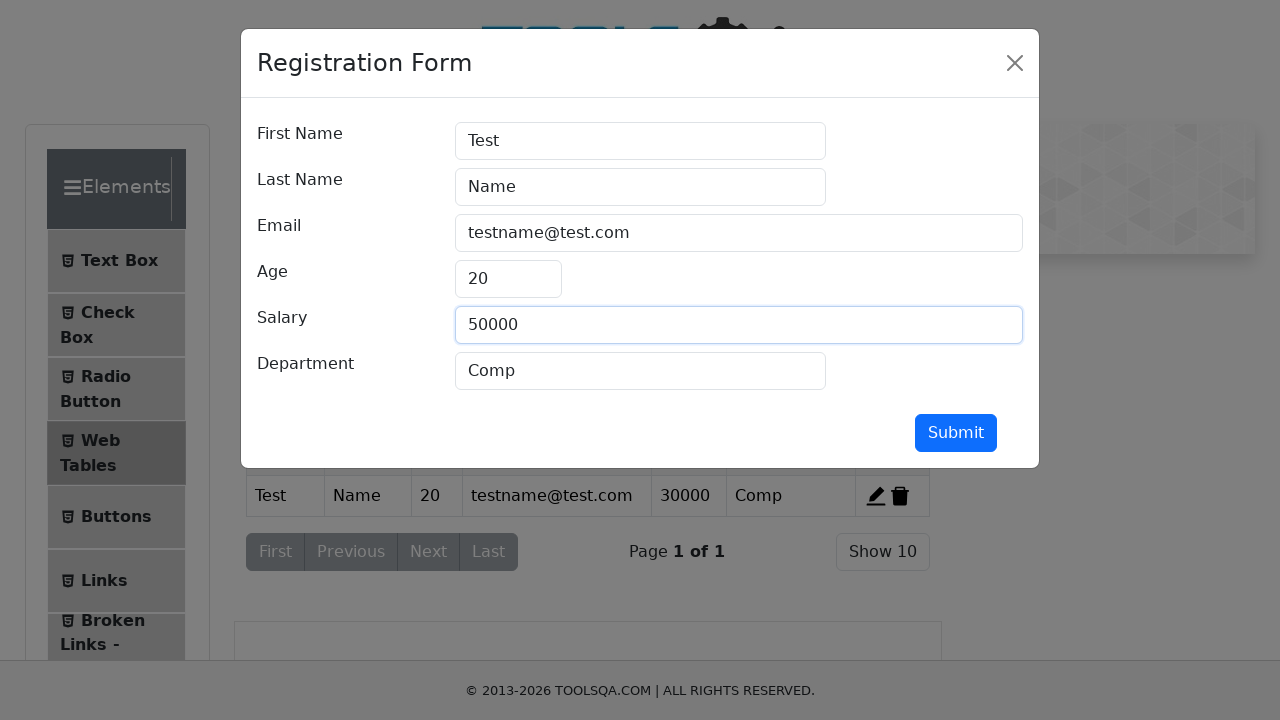

Submitted the salary edit at (956, 433) on xpath=//button[@id='submit']
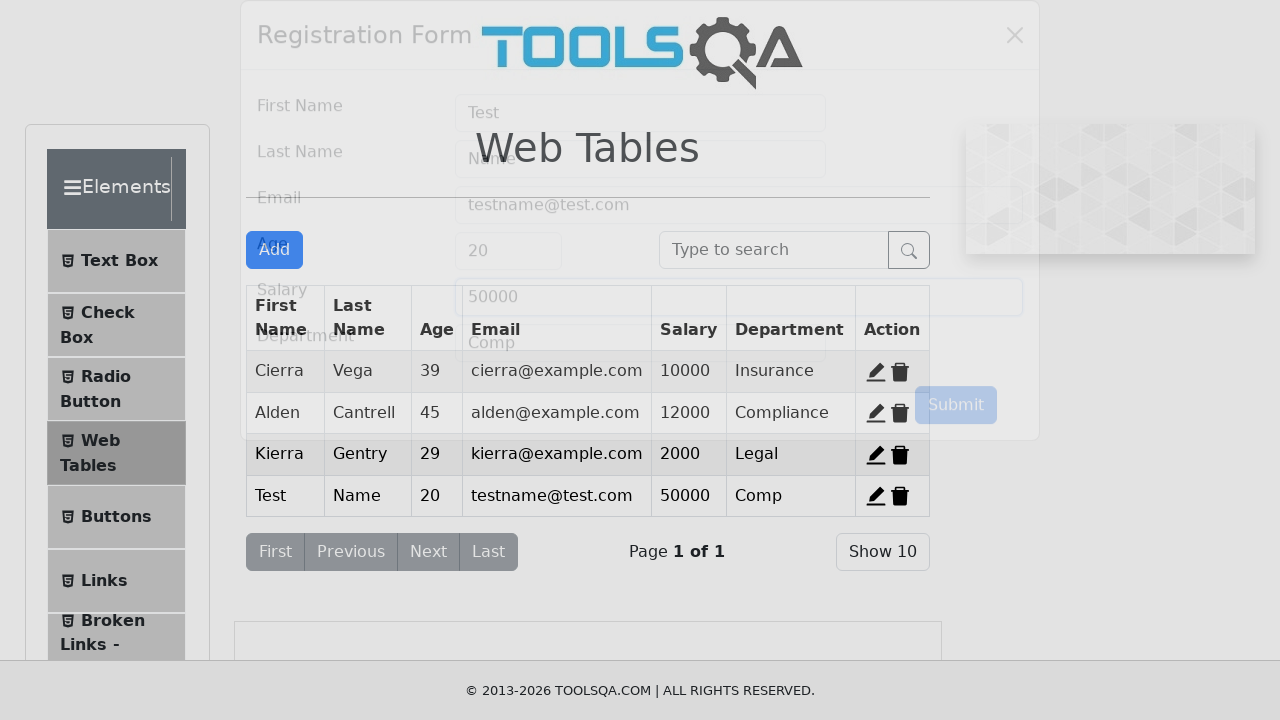

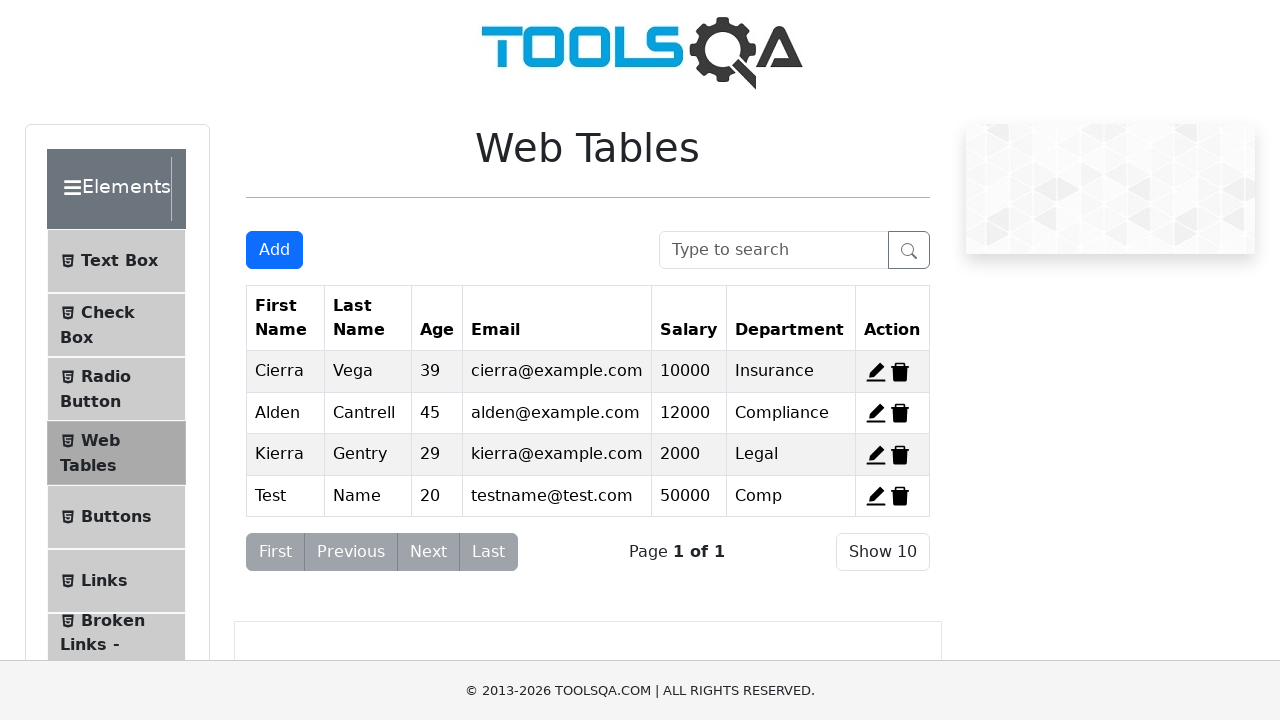